Solves a mathematical captcha by retrieving an attribute value from an image element, calculating the result, and filling out a form with checkbox and radio button selections

Starting URL: http://suninjuly.github.io/get_attribute.html

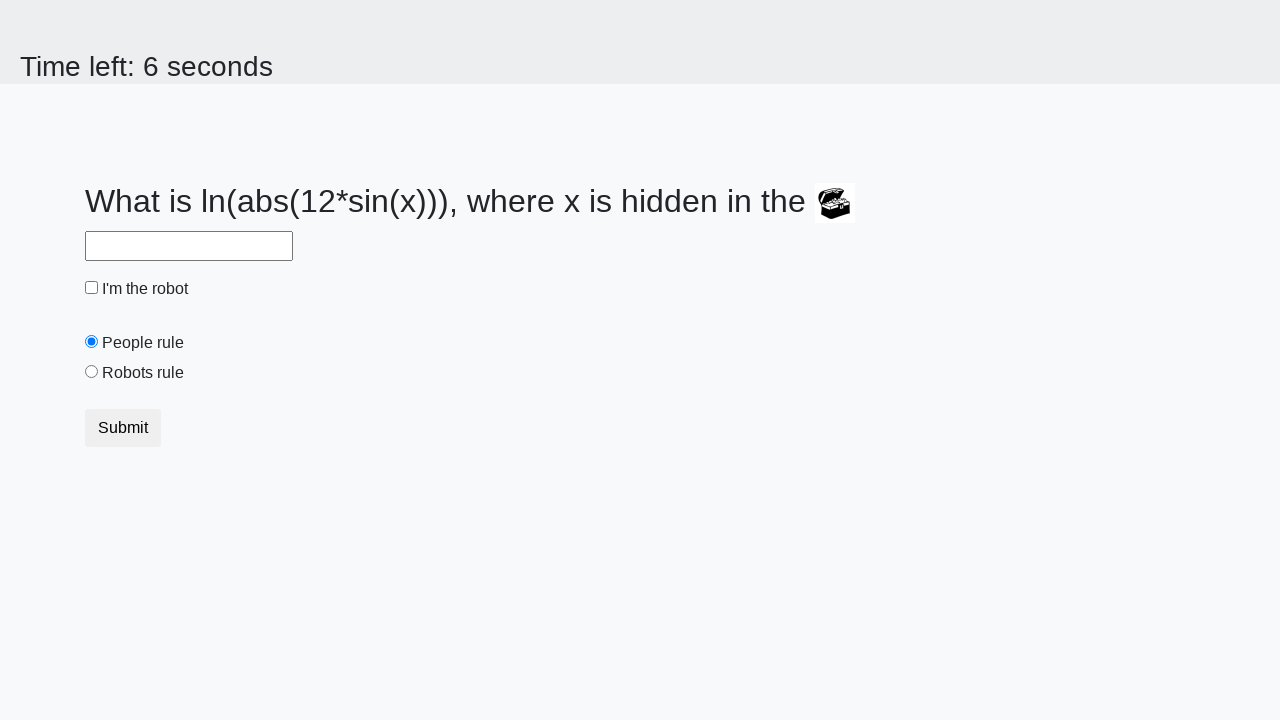

Located treasure chest image element
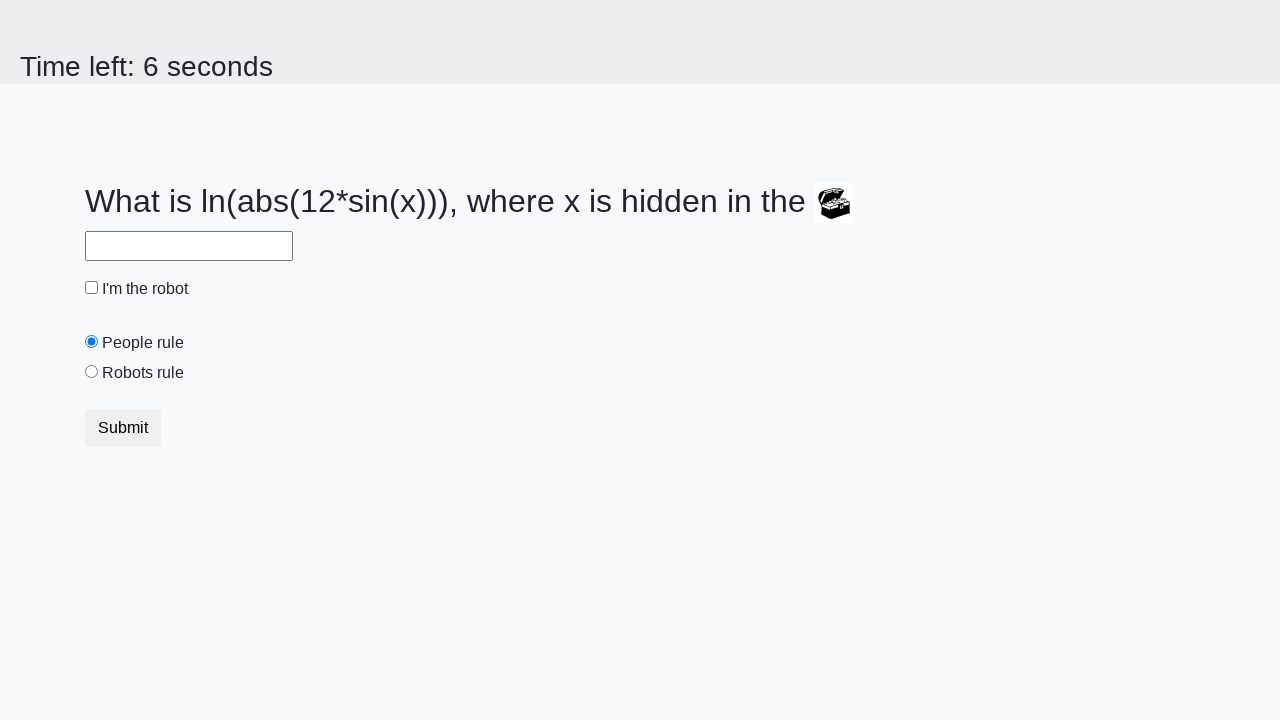

Retrieved valuex attribute from chest image: 109
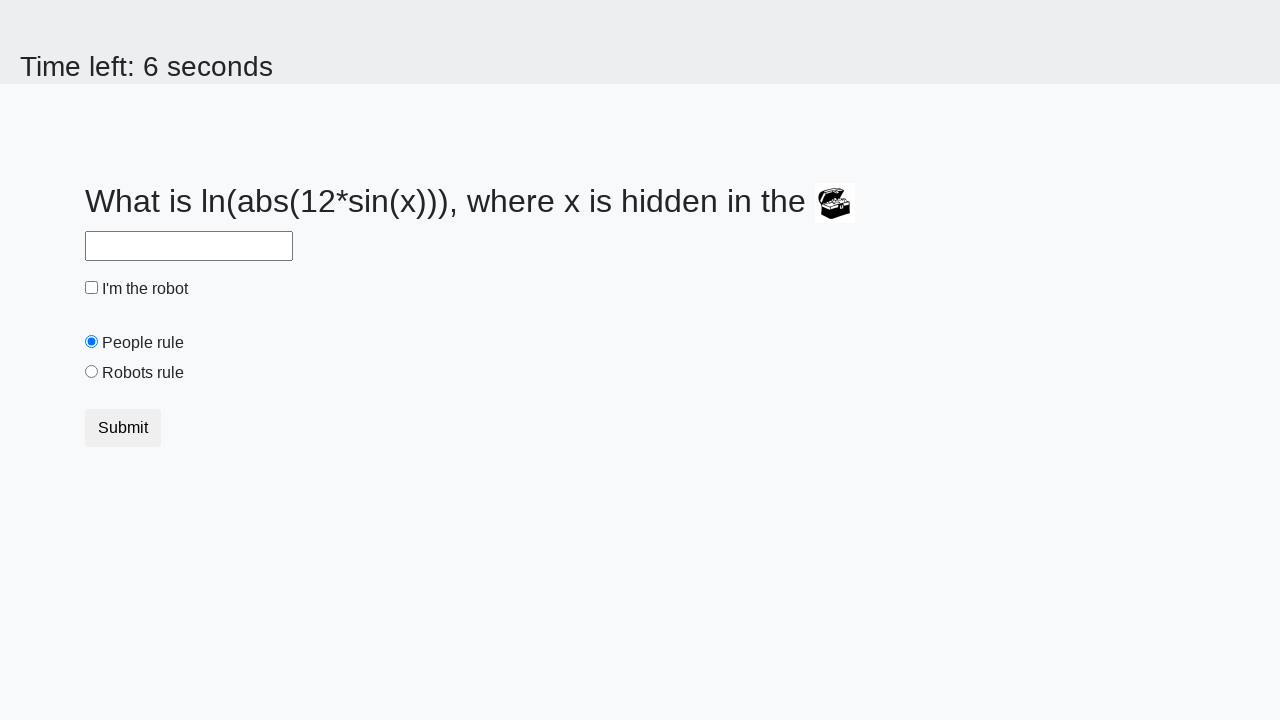

Calculated mathematical result: 2.2824753690713755
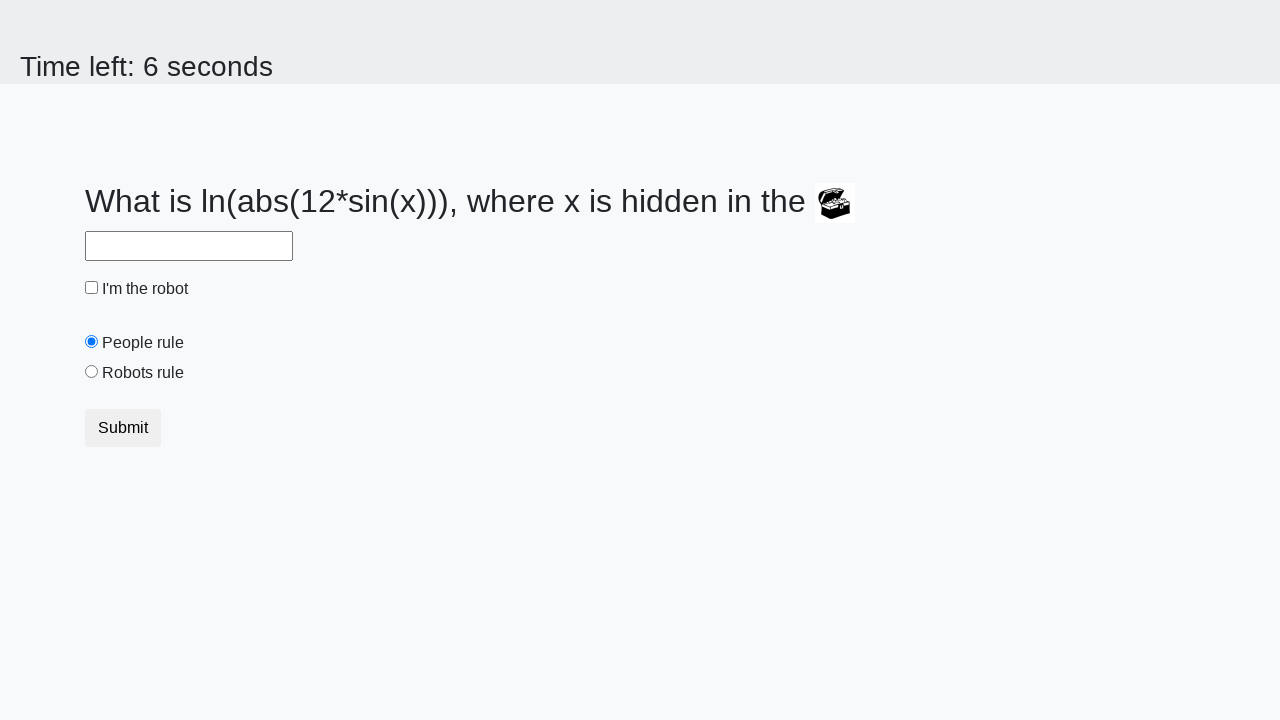

Filled answer field with calculated value on #answer
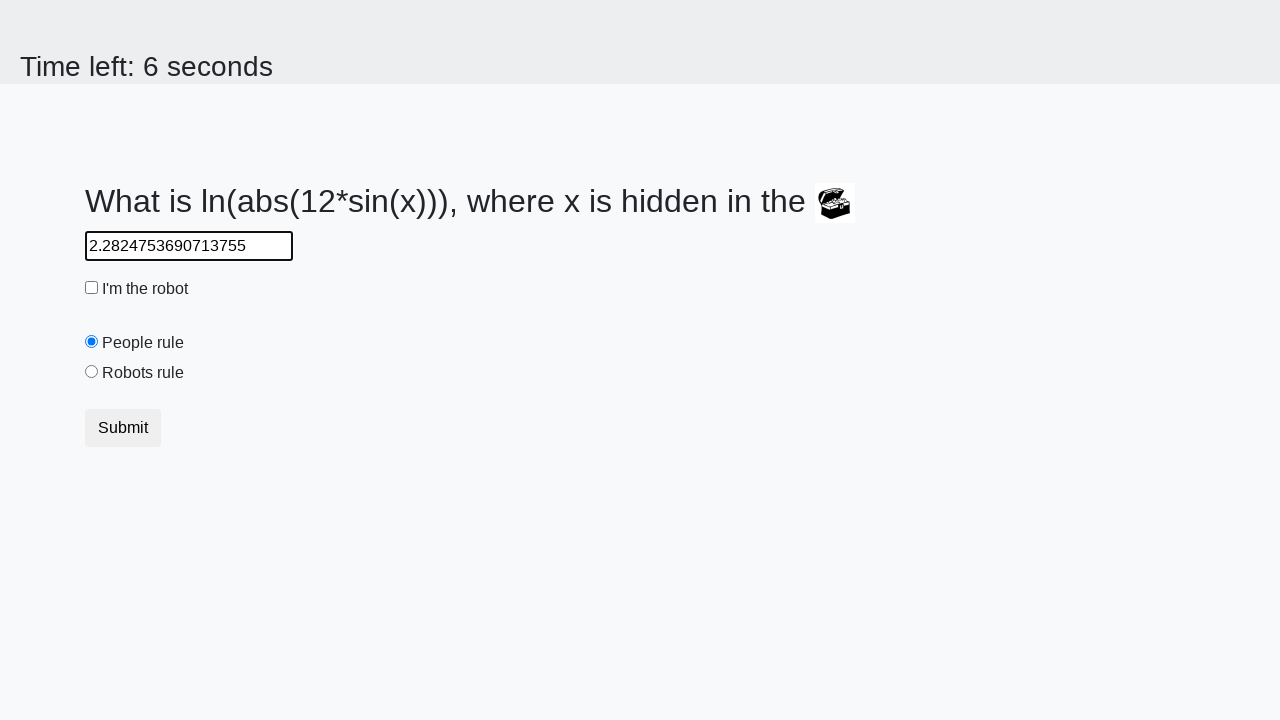

Checked the robot checkbox at (92, 288) on #robotCheckbox
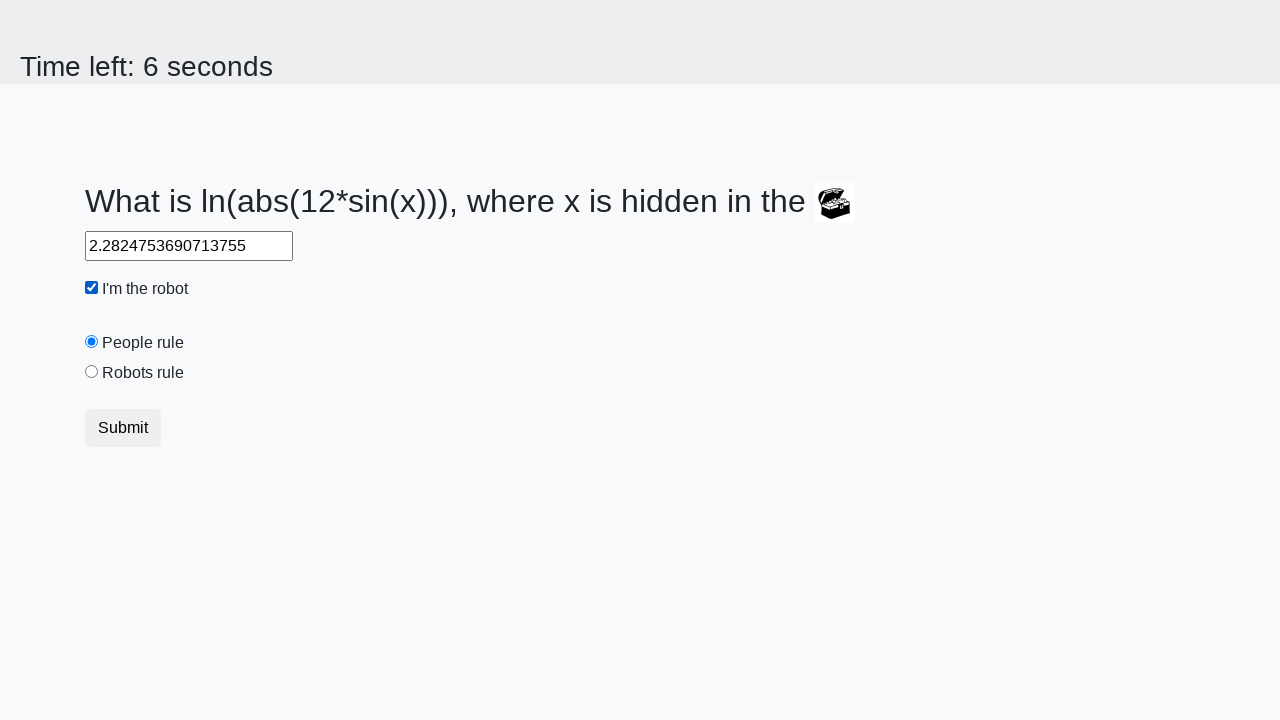

Selected the robots radio button at (92, 372) on [value="robots"]
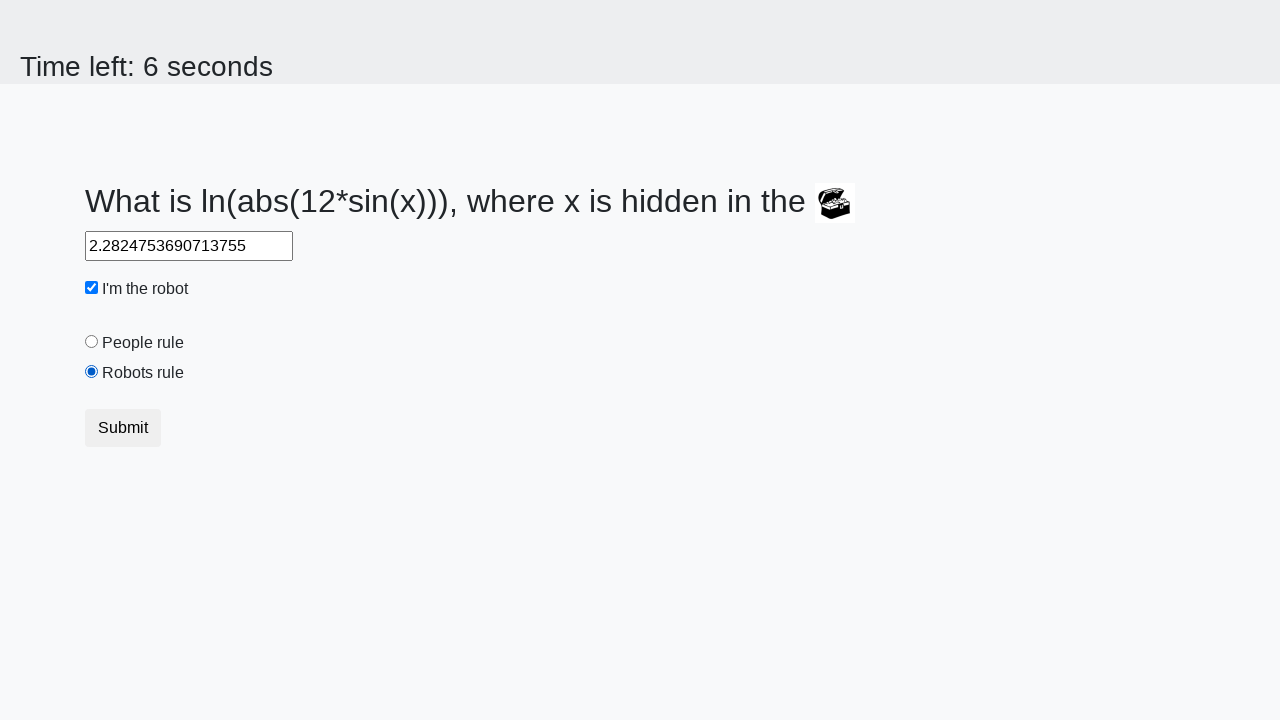

Clicked submit button to submit form at (123, 428) on button.btn
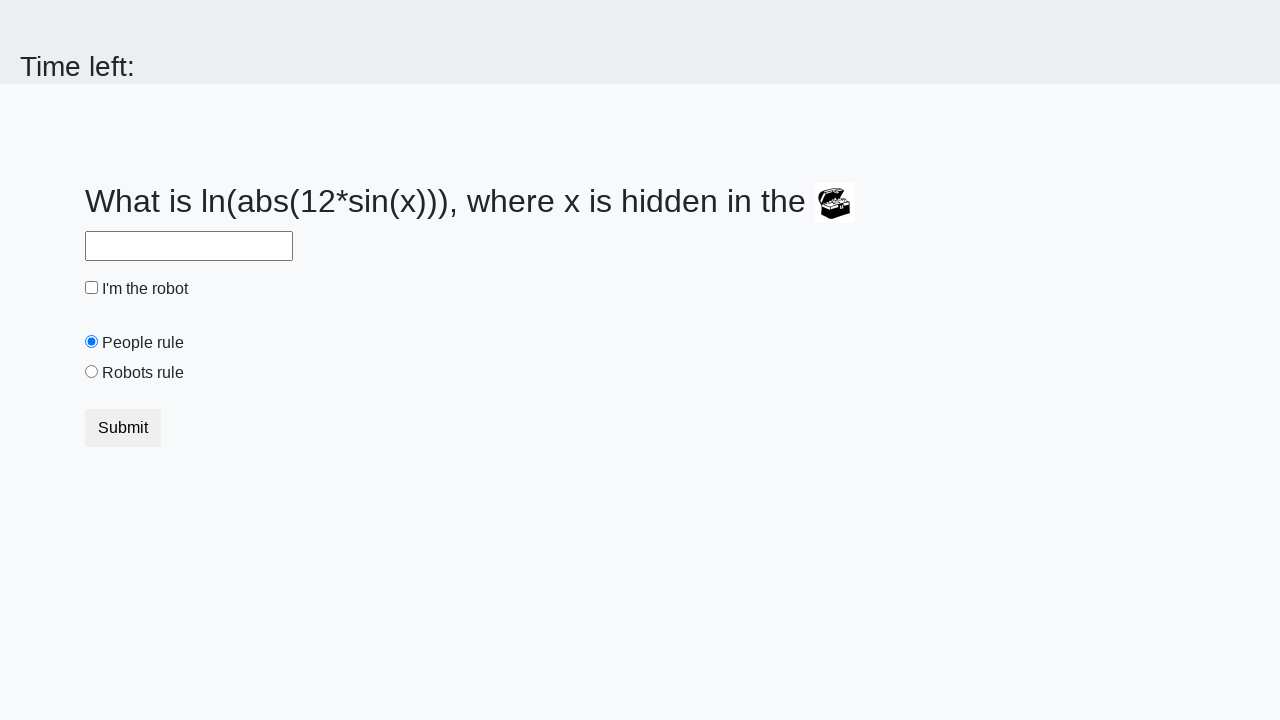

Waited 2 seconds for result to load
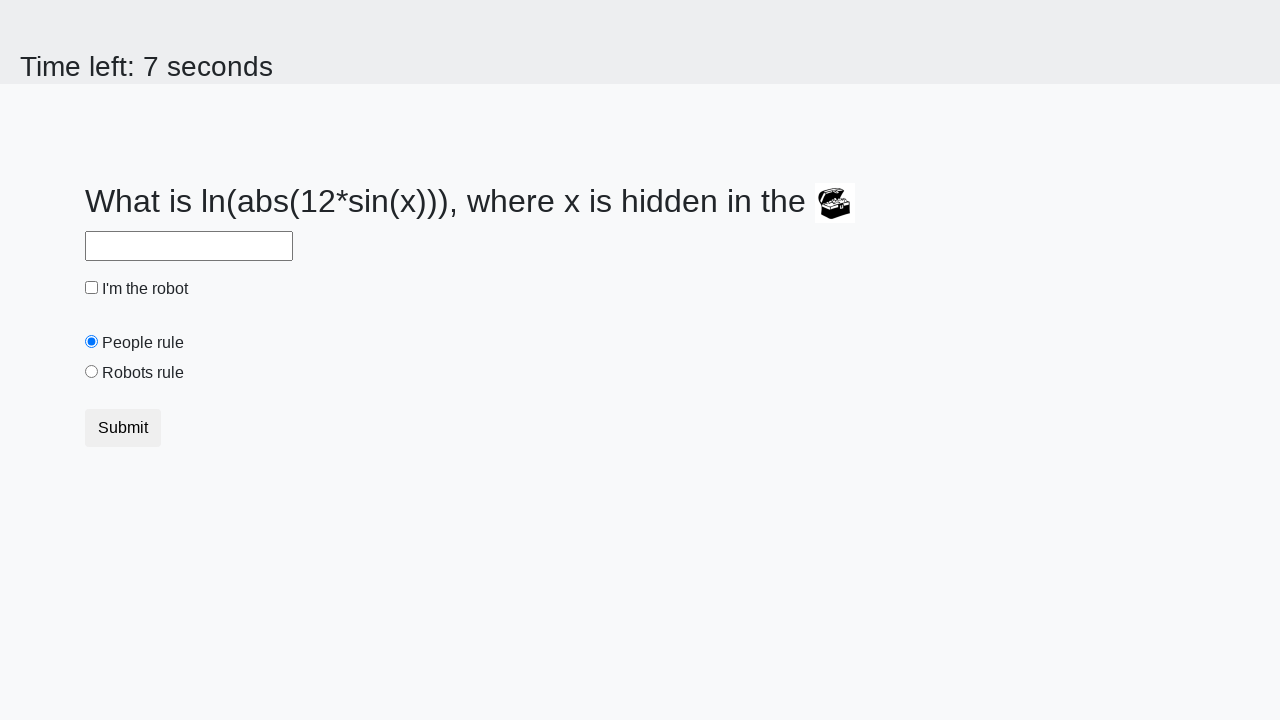

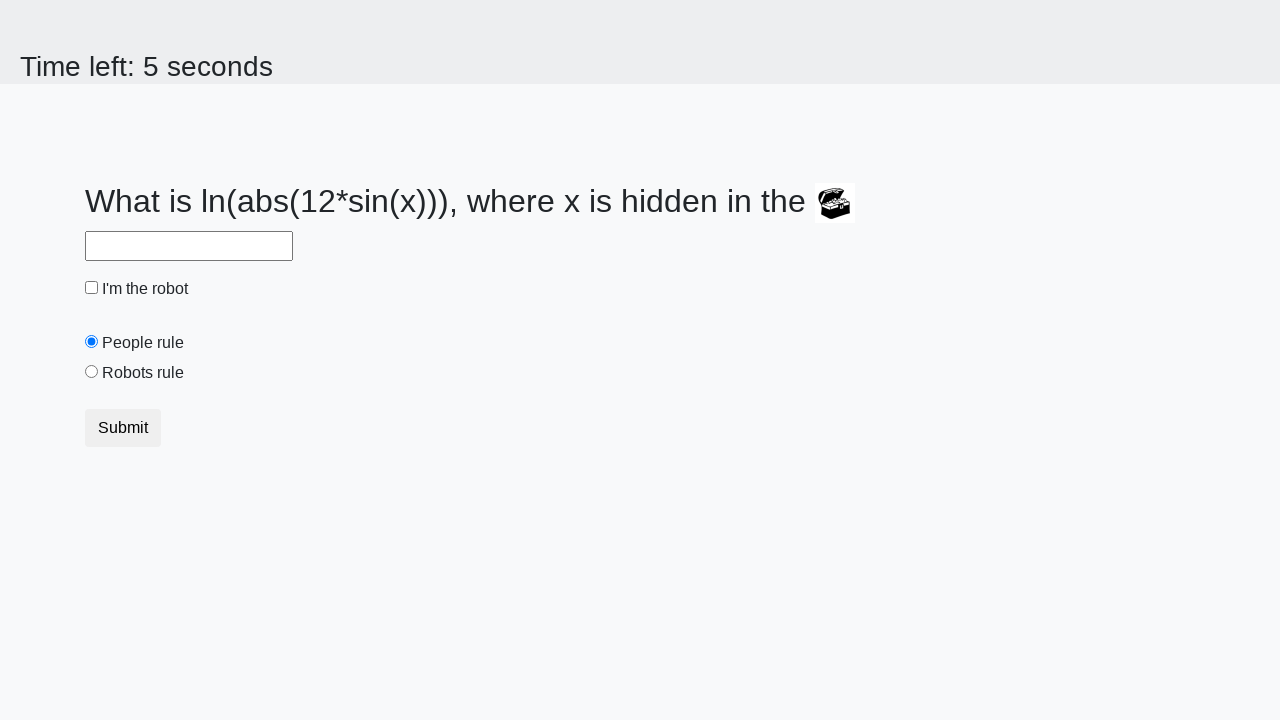